Tests window handling by clicking a link that opens a new window, switching to it, verifying the new window content, then closing it and switching back to the main window

Starting URL: http://the-internet.herokuapp.com/windows

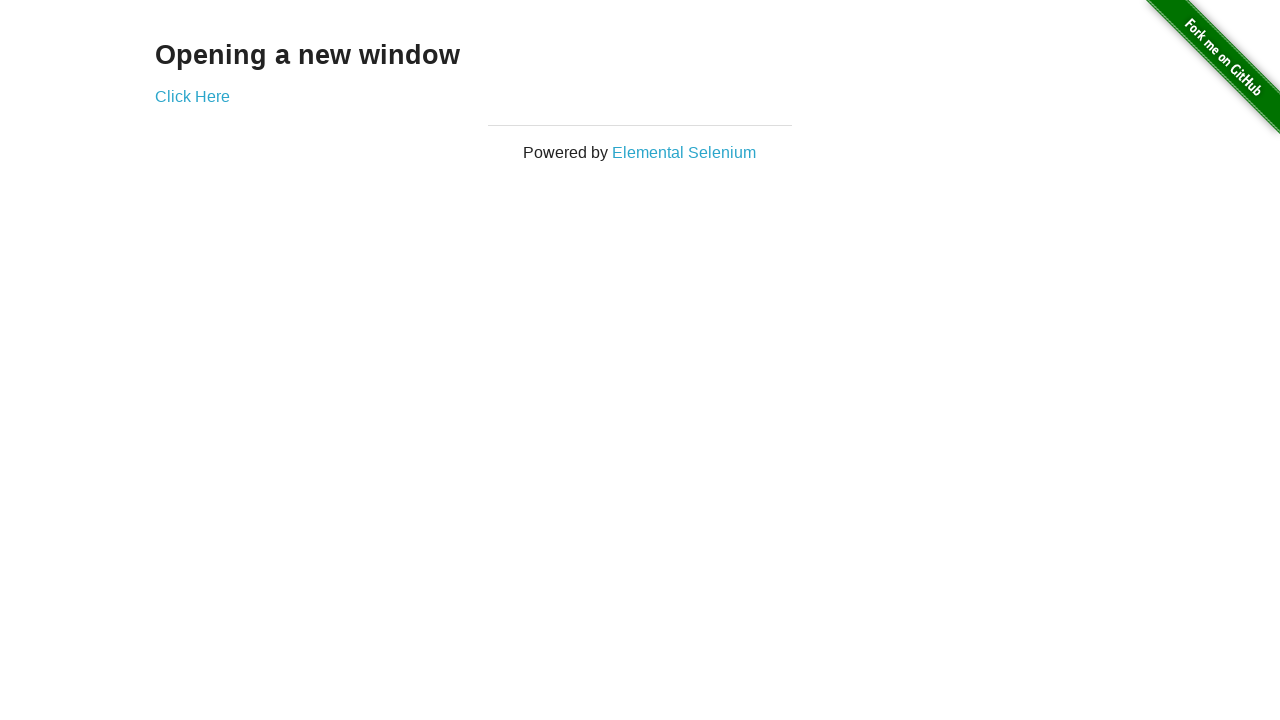

Clicked 'Click Here' link to open new window at (192, 96) on xpath=//a[contains(text(),'Click Here')]
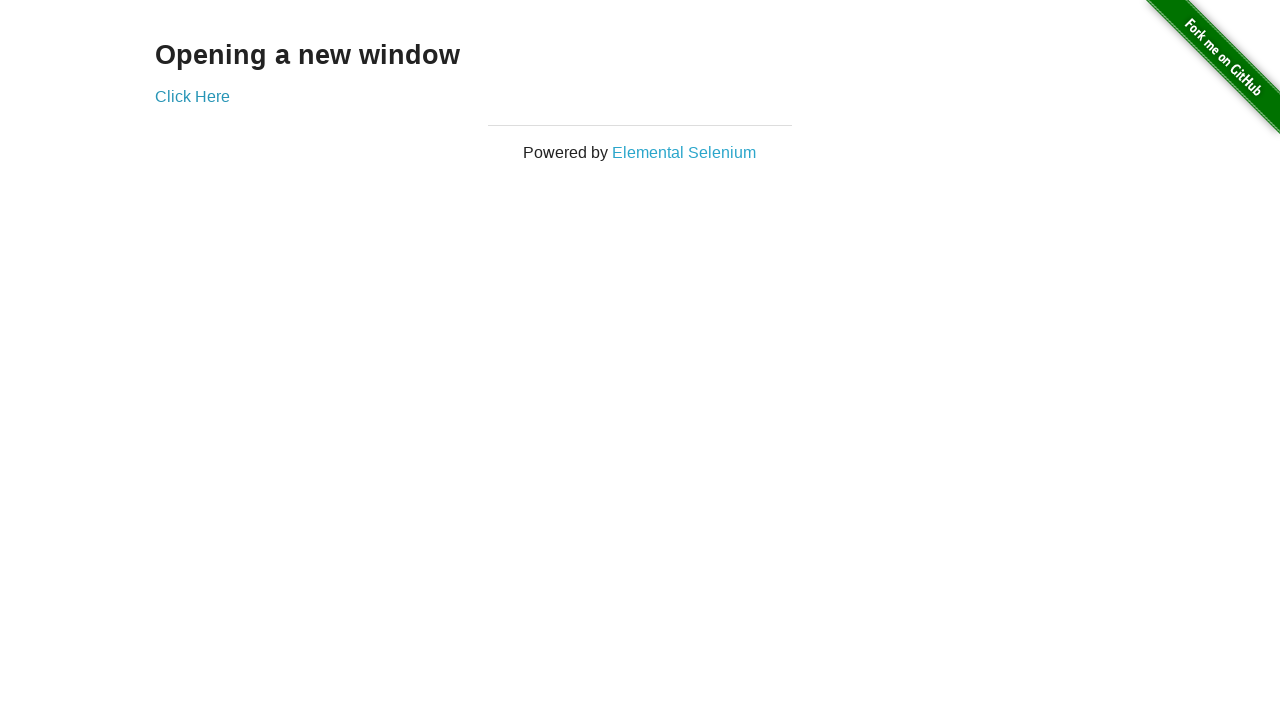

New window opened and captured
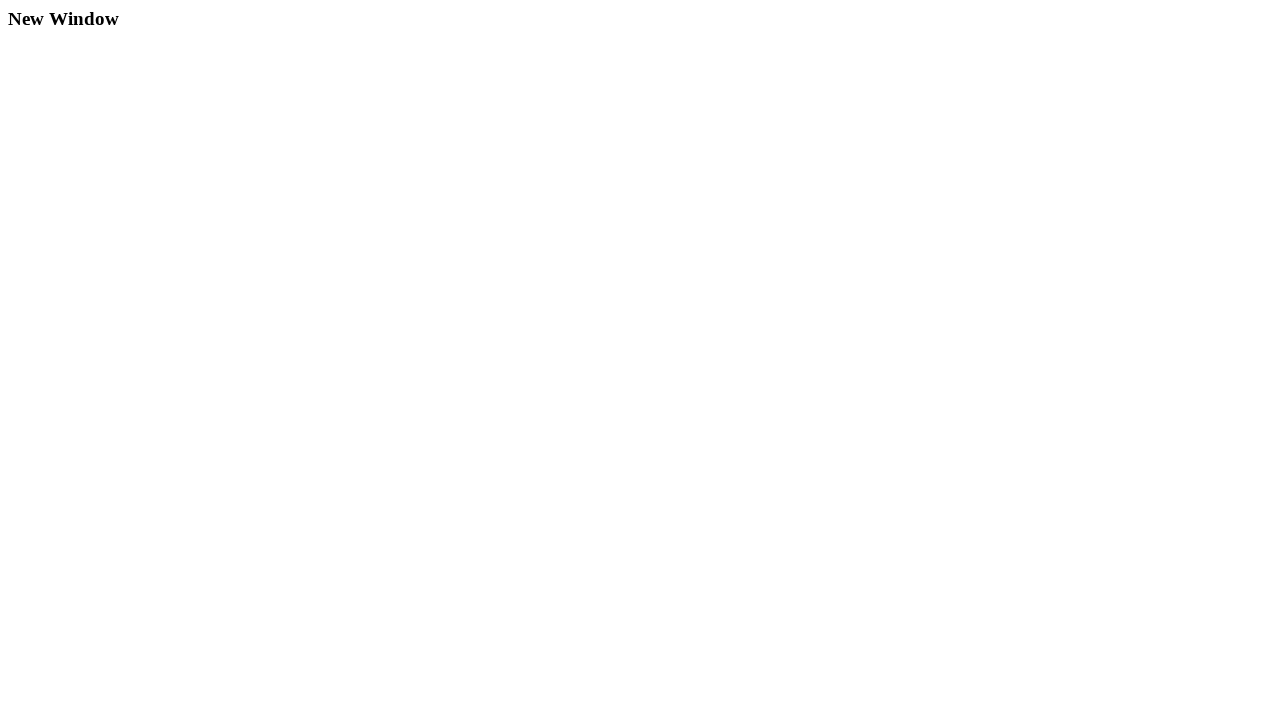

New window page loaded completely
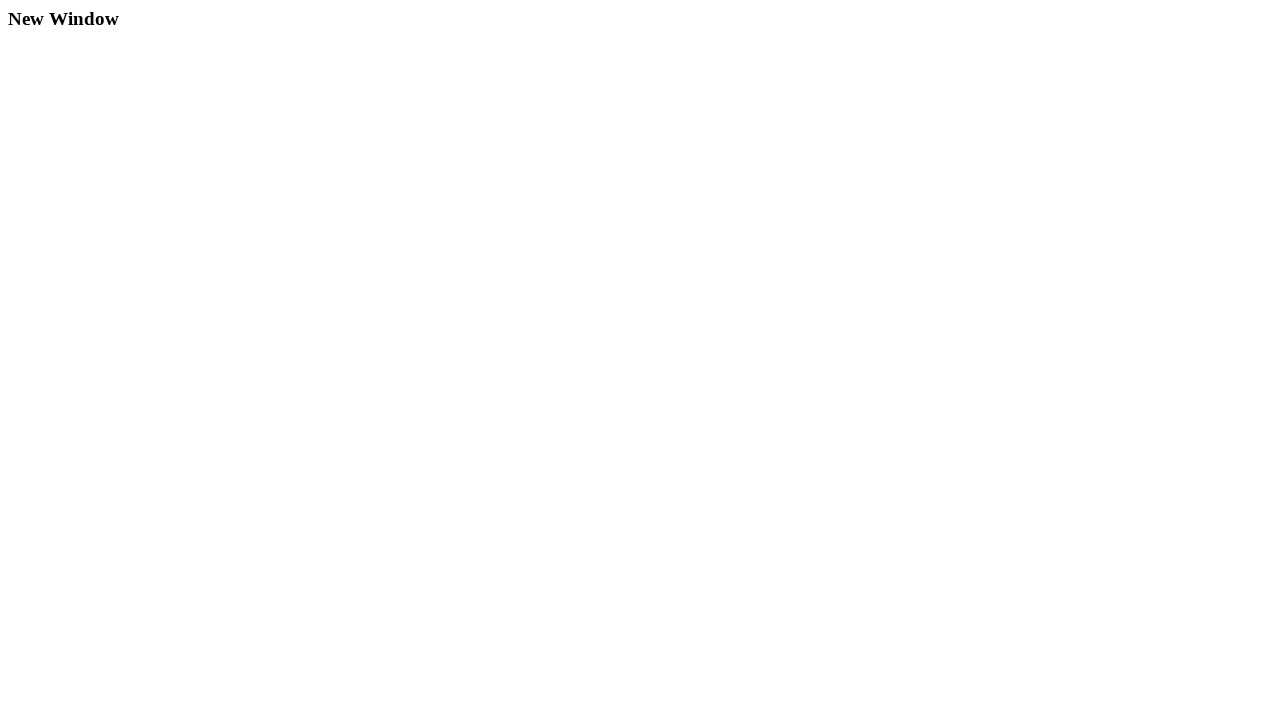

Verified 'New Window' heading is present in new window
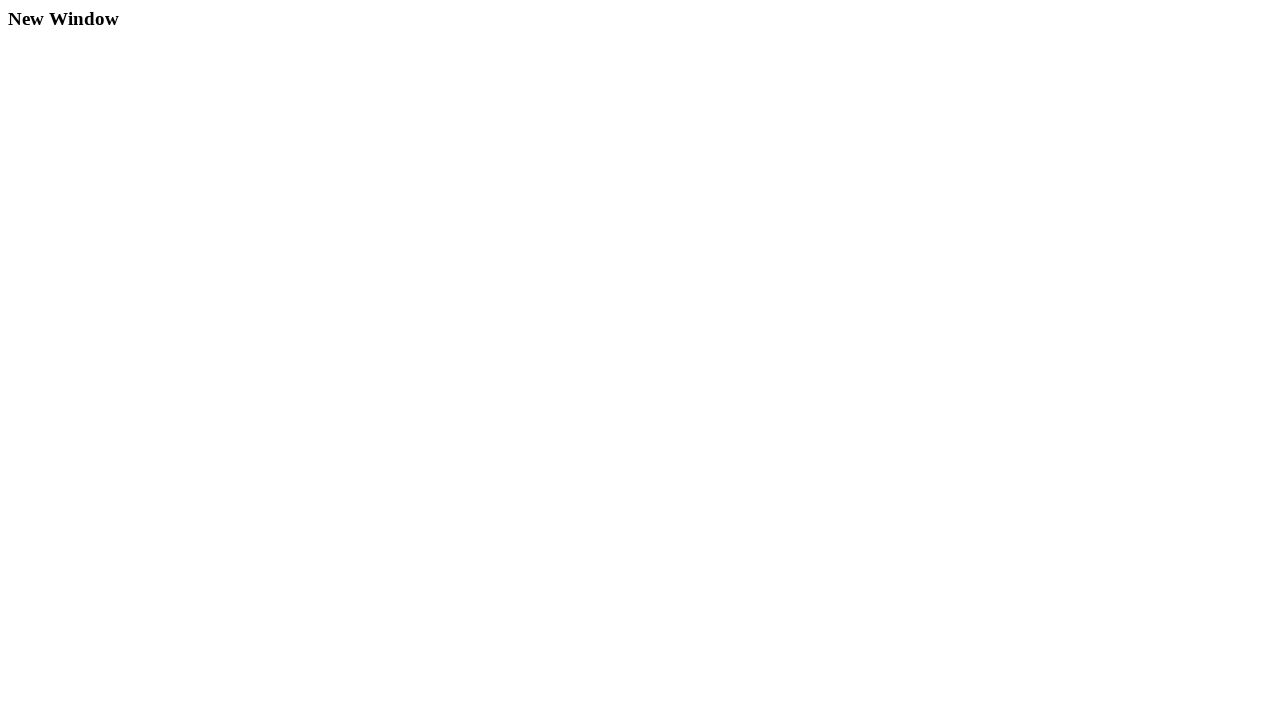

Closed new window
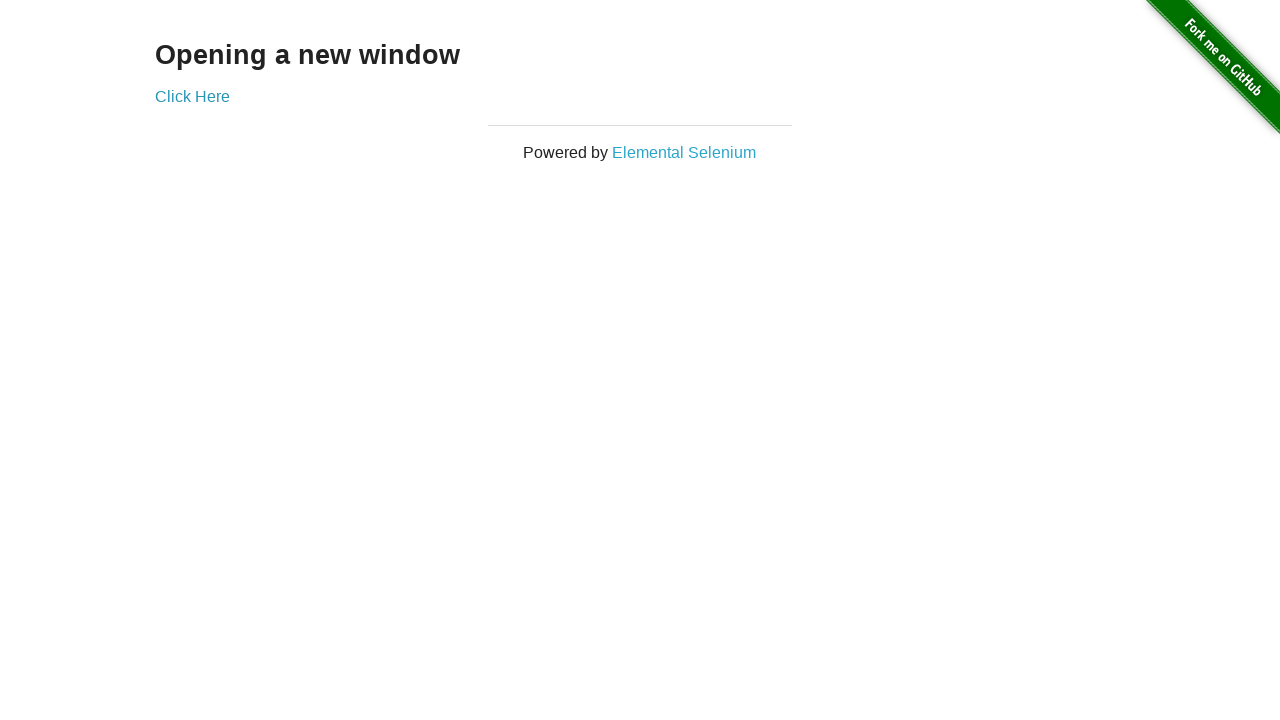

Context switched back to main window
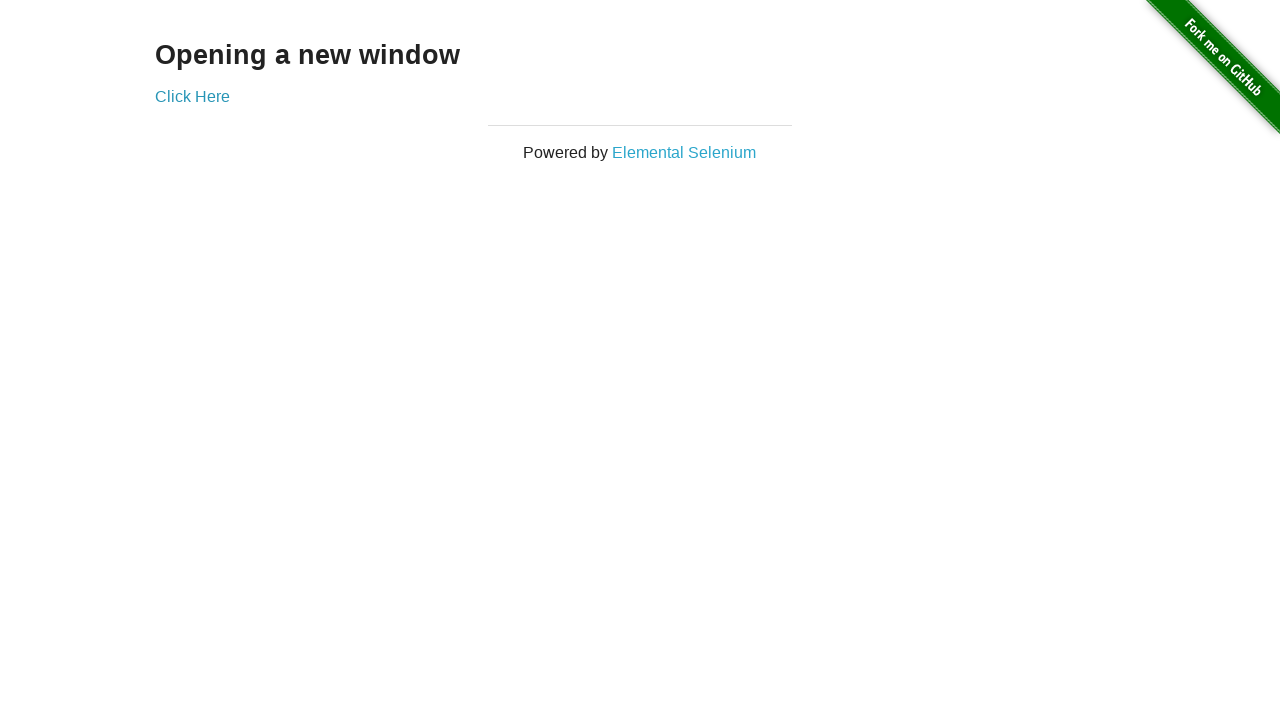

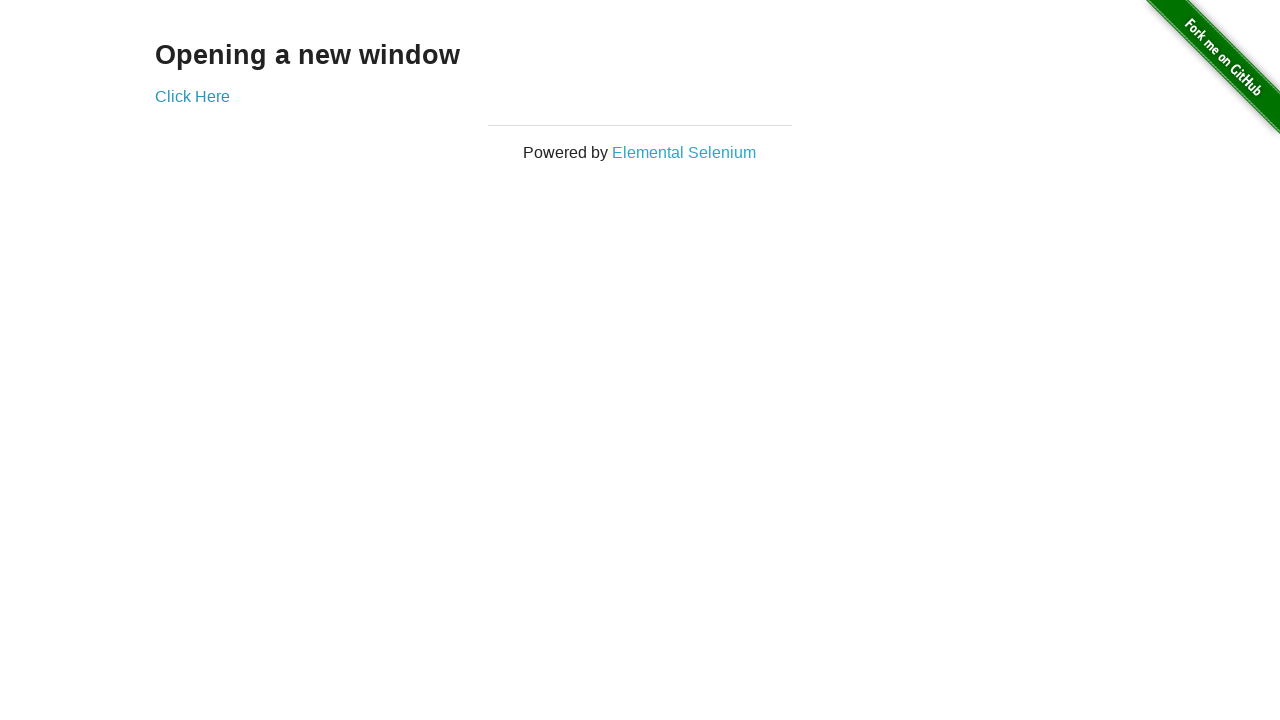